Tests the homepage by verifying the URL, title, and visibility of login and signup links

Starting URL: https://www.demoblaze.com/index.html

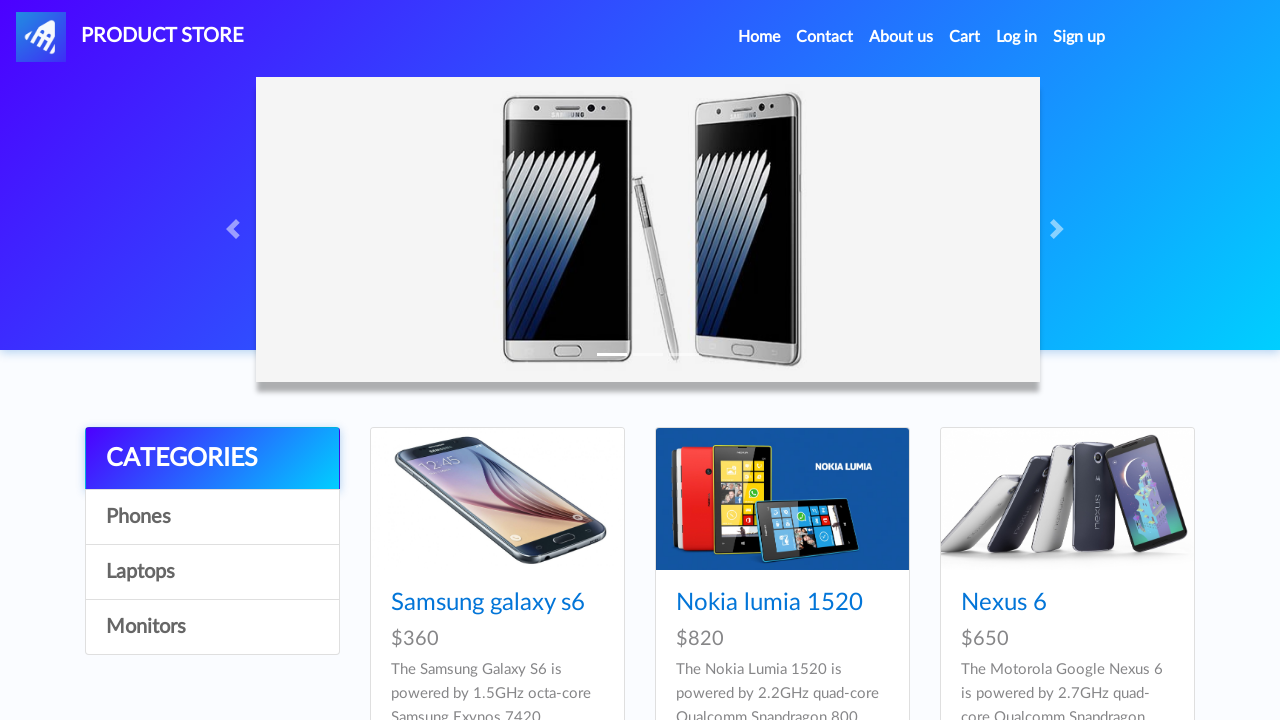

Verified page URL is https://www.demoblaze.com/index.html
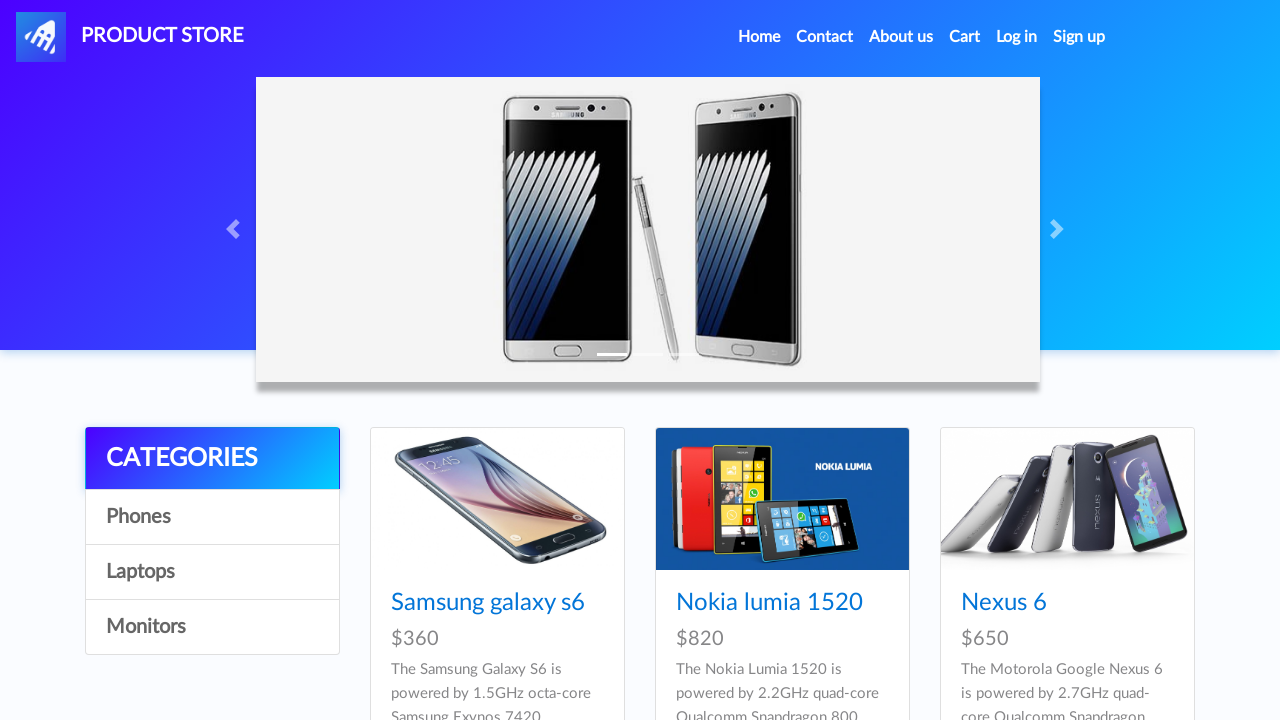

Verified page title is 'STORE'
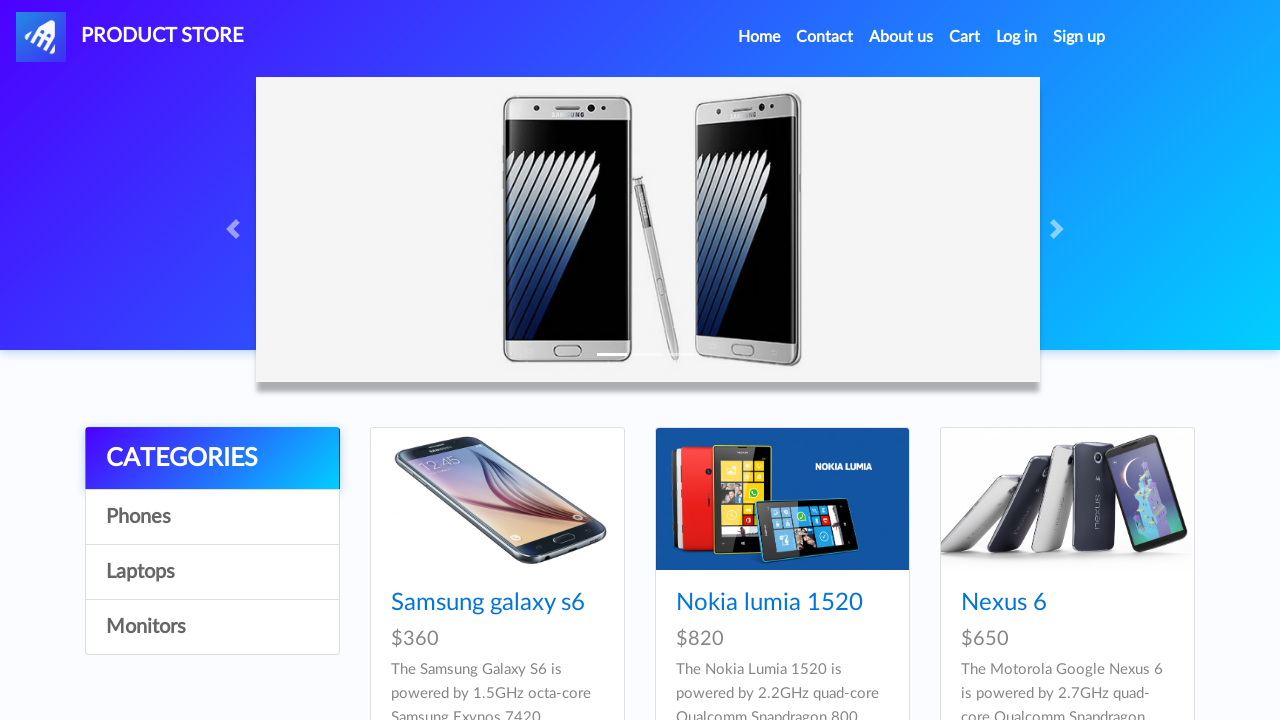

Waited for Log in link to be present
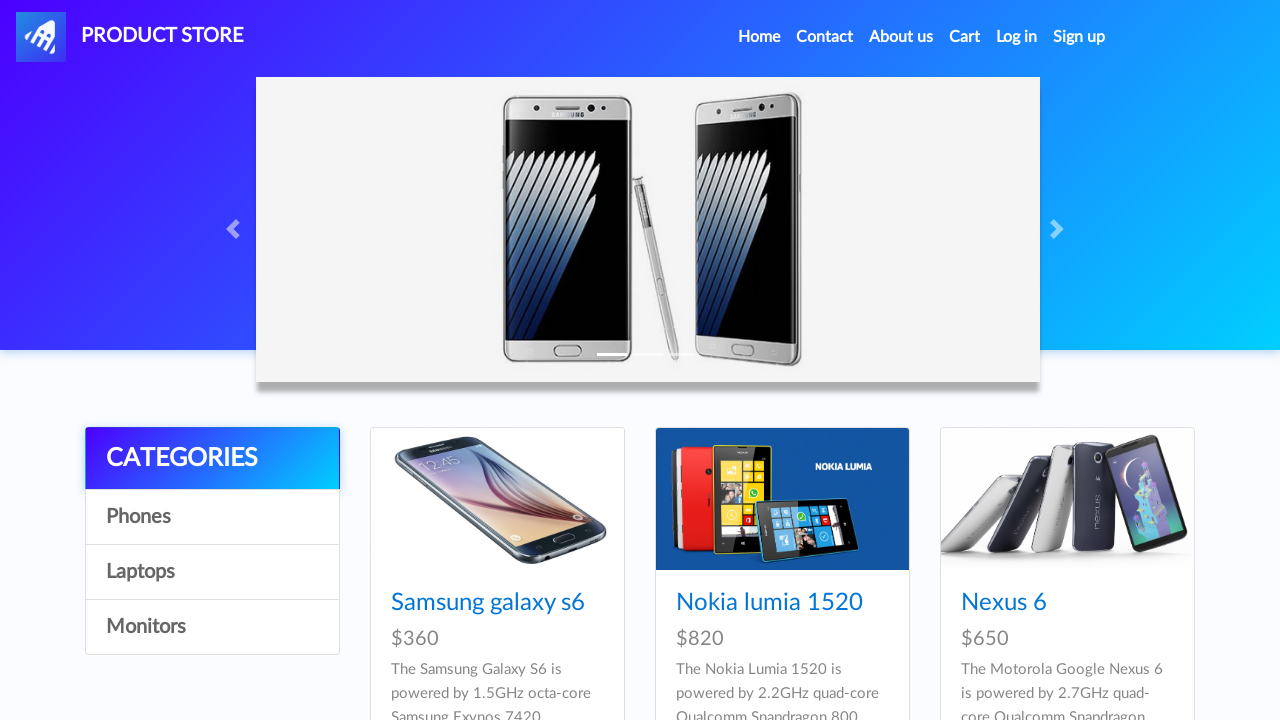

Verified Log in link is visible
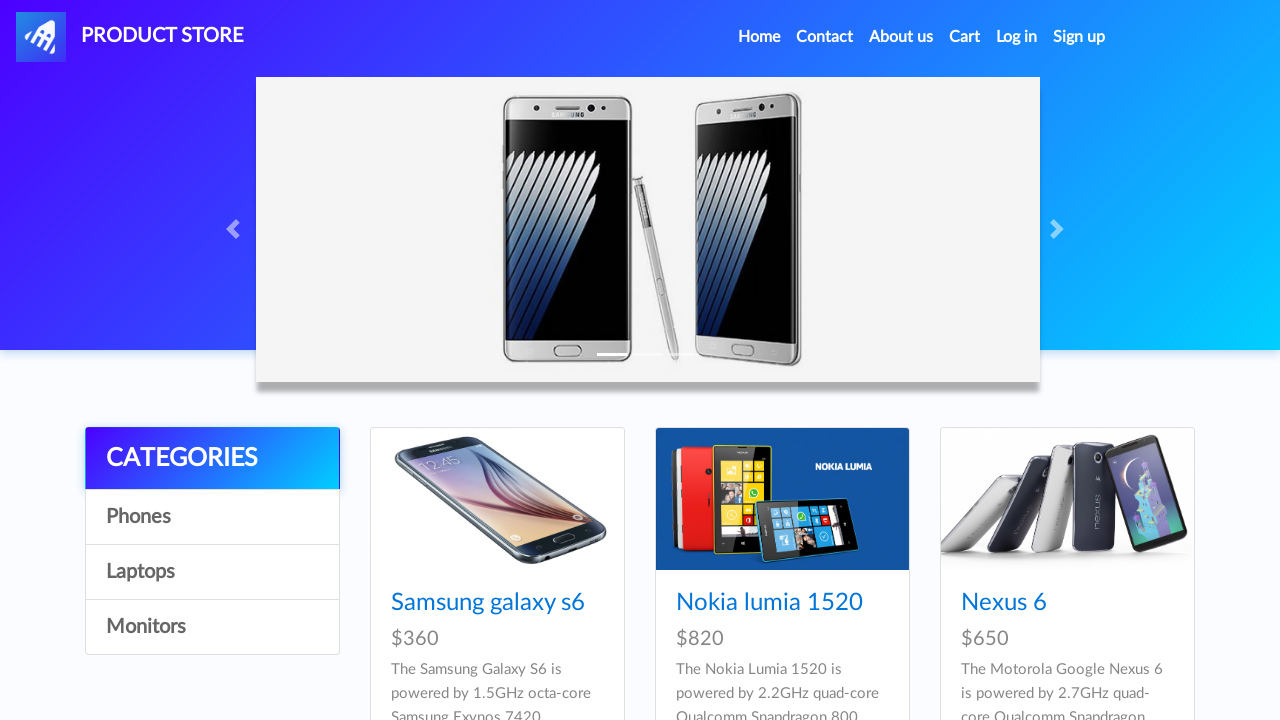

Verified Sign up link is visible
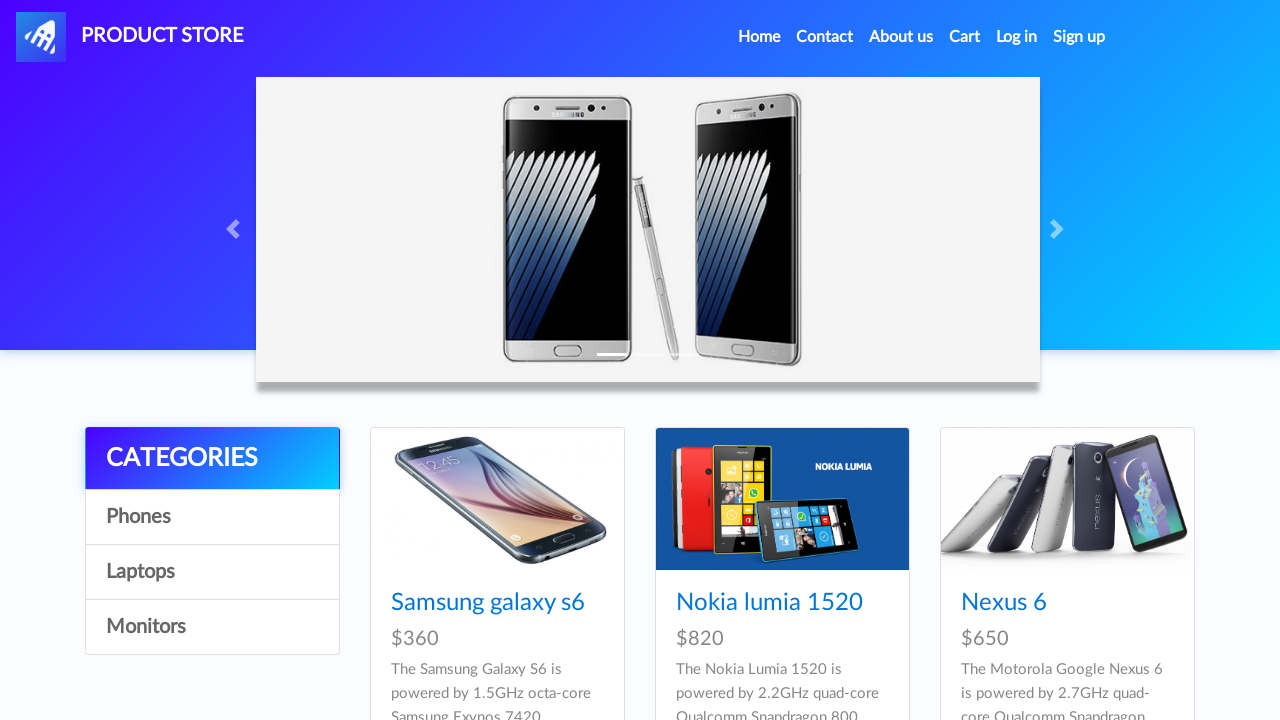

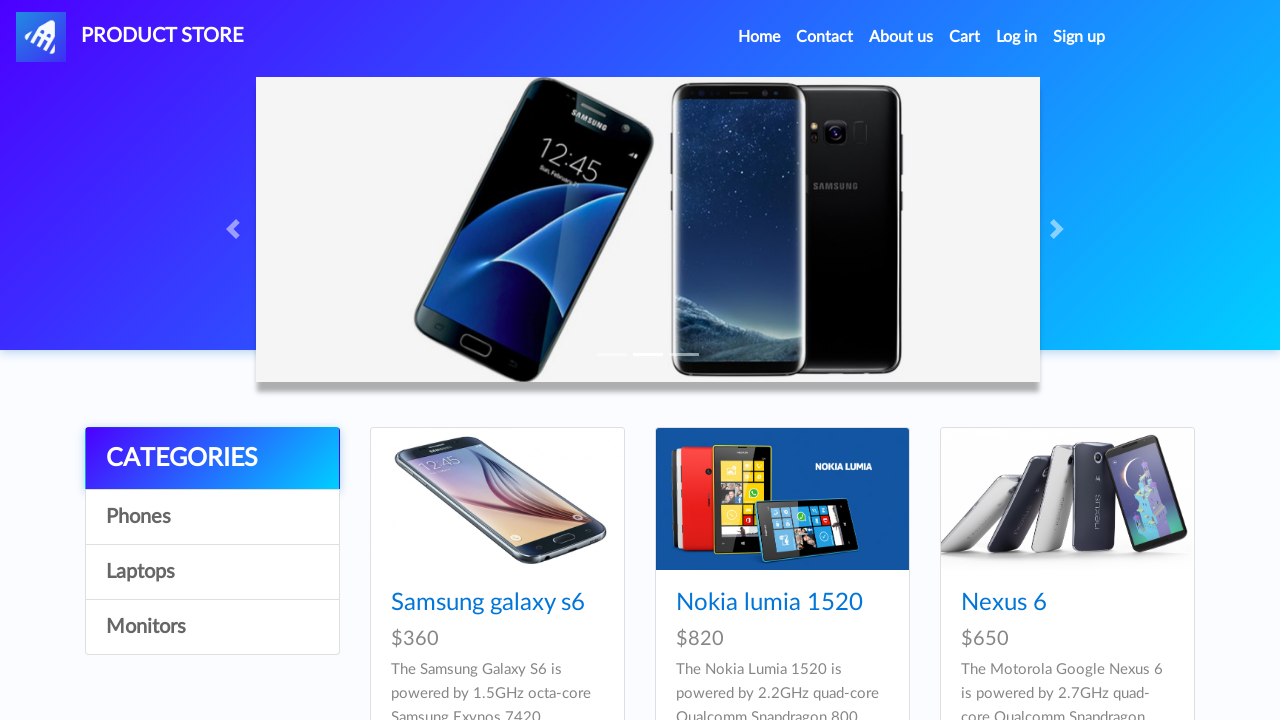